Tests multiple window handling by clicking a link that opens a new window, switching to it, checking for an image element, and then closing the child window

Starting URL: https://seleniumpractise.blogspot.com/2017/07/multiple-window-examples.html

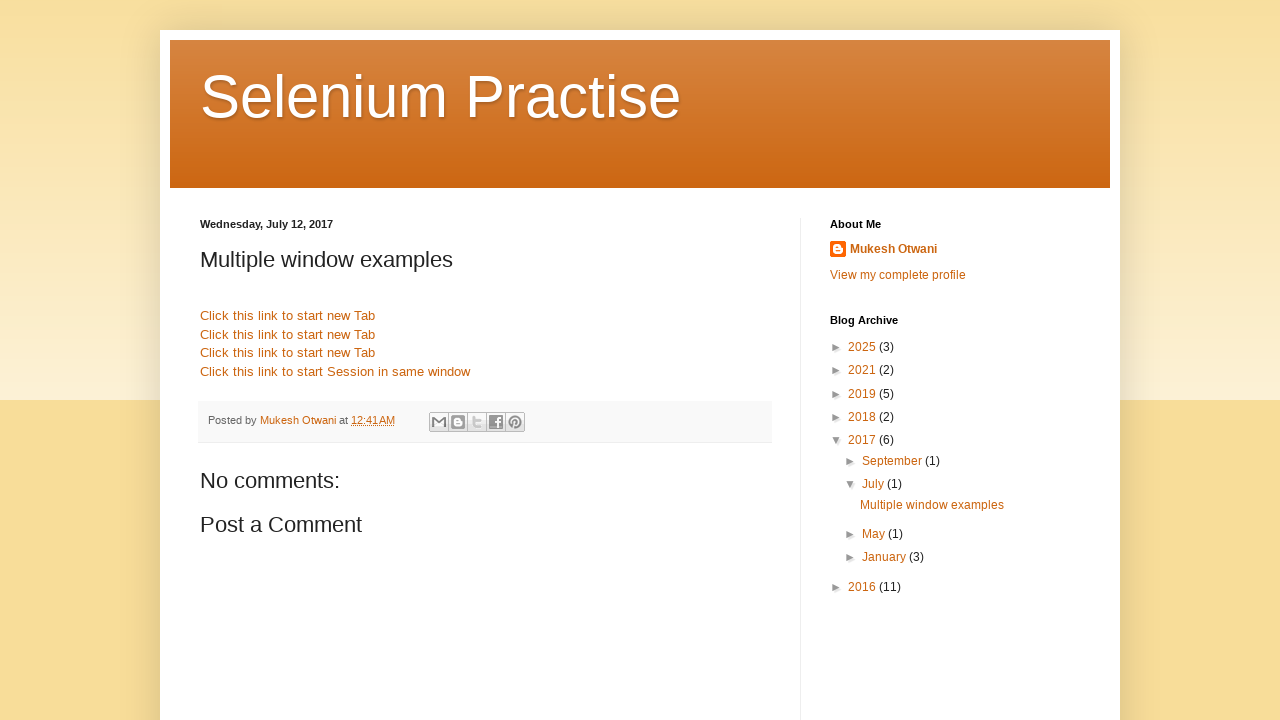

Clicked link to open new window/tab at (288, 316) on a:has-text('Click this link to start new Tab')
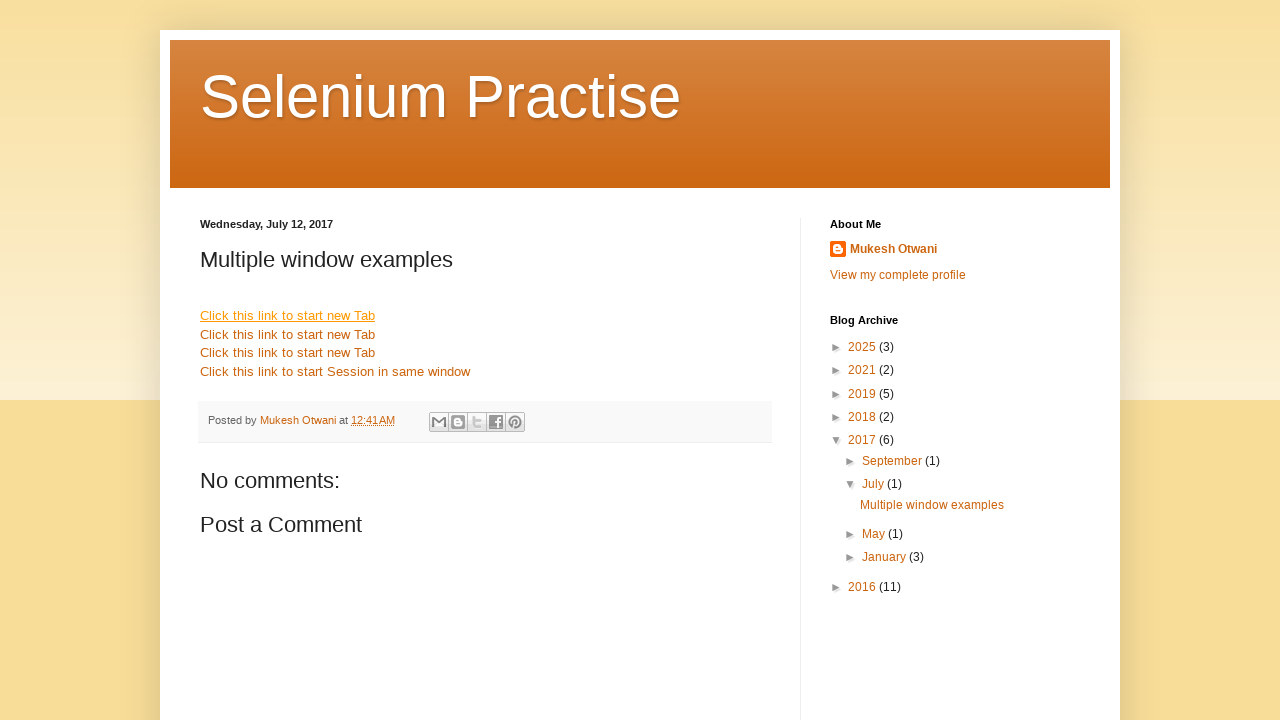

Captured popup window reference
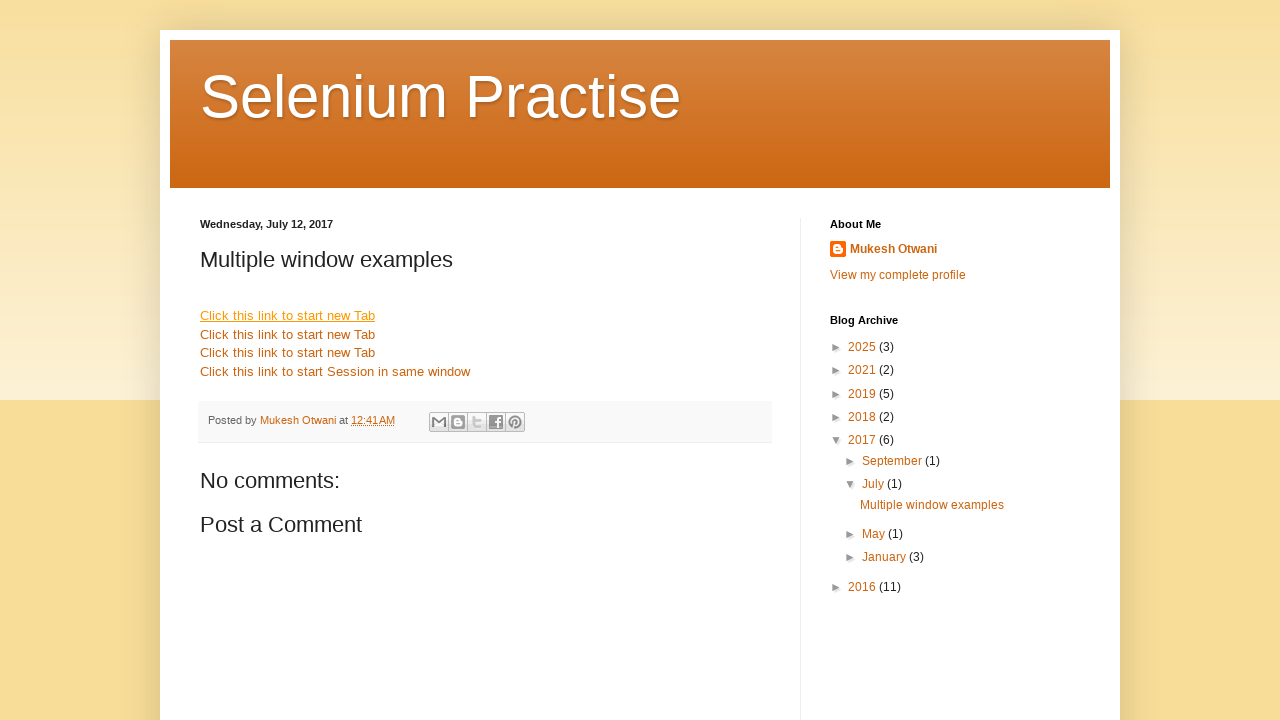

Popup window loaded
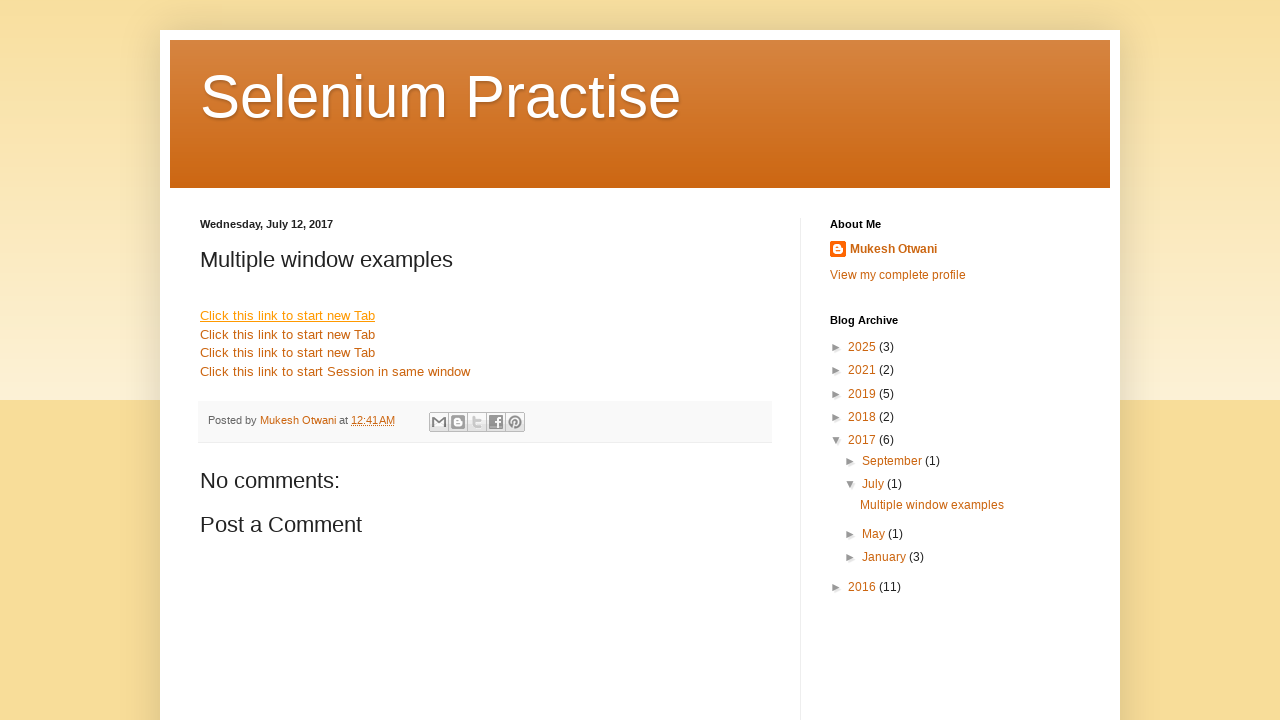

Located LnT image element in popup
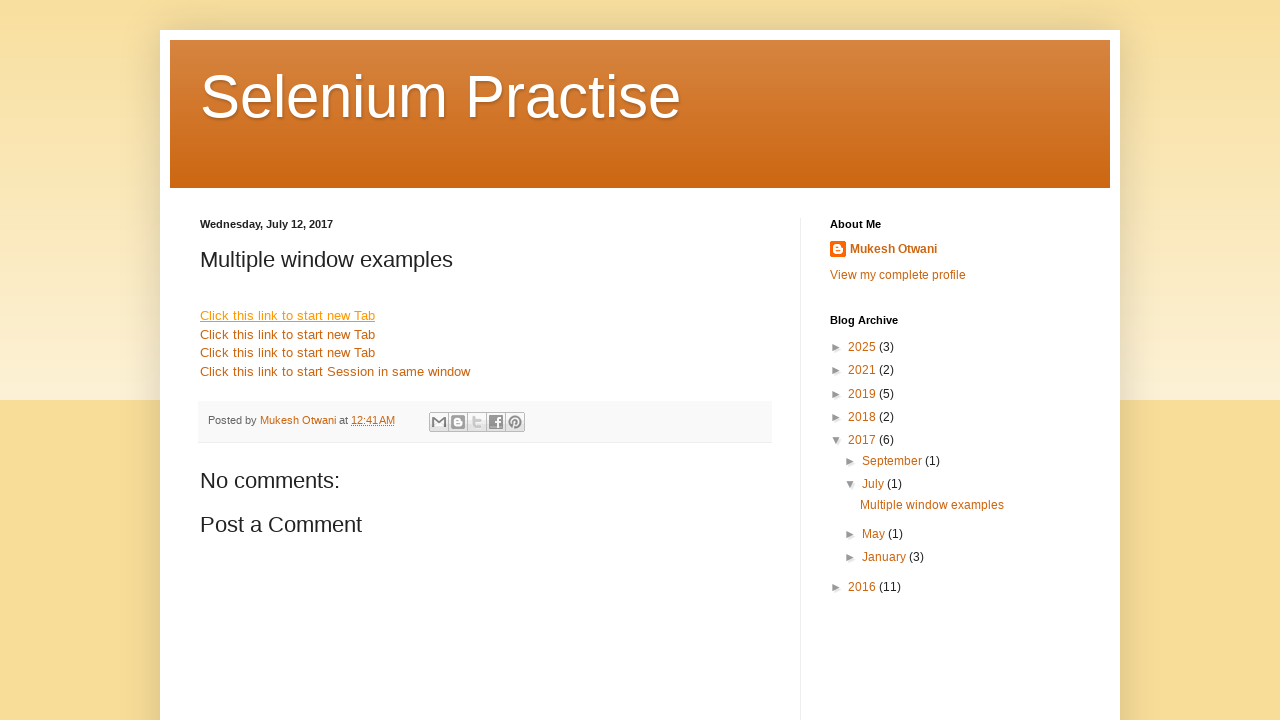

Retrieved popup URL: chrome-error://chromewebdata/
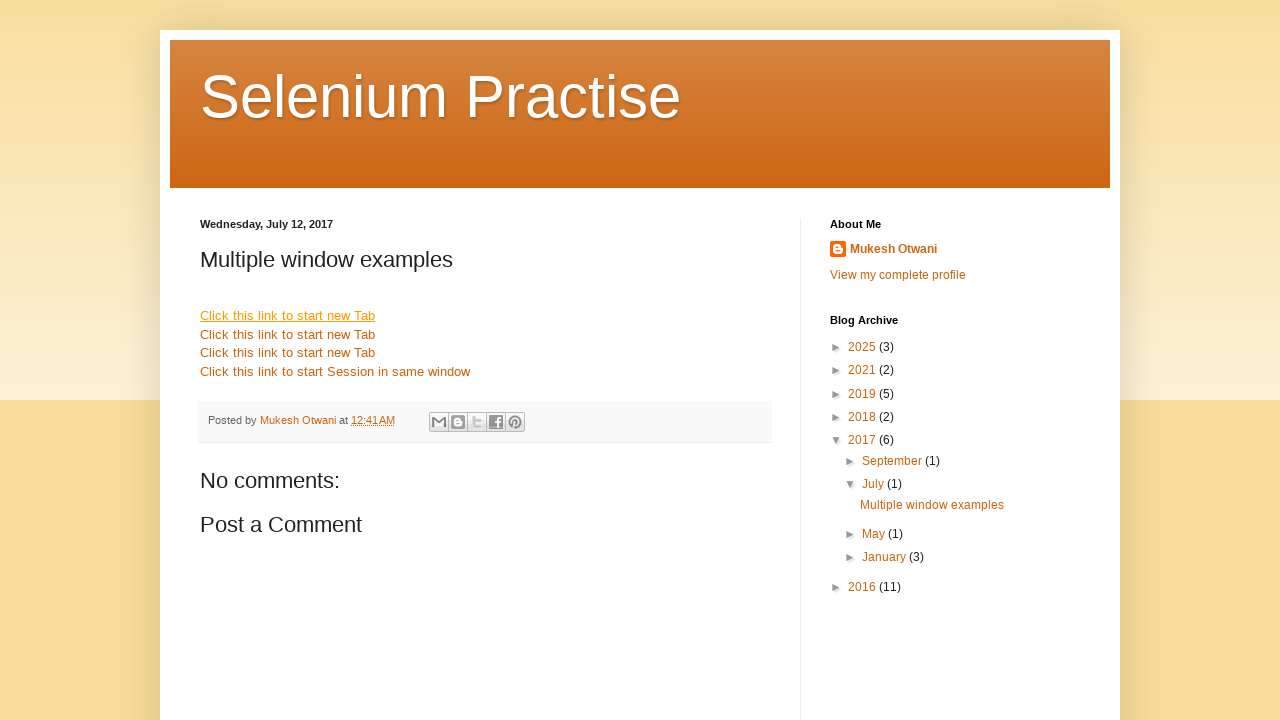

Retrieved popup title: 
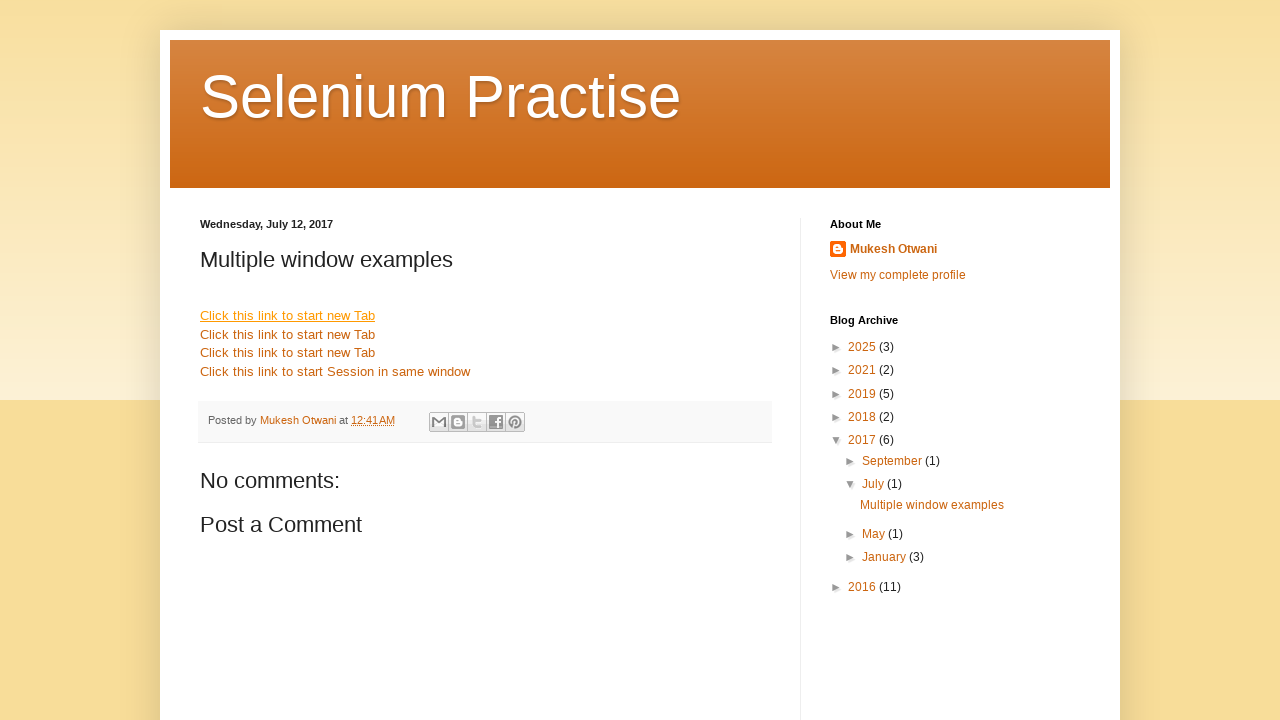

Closed popup window
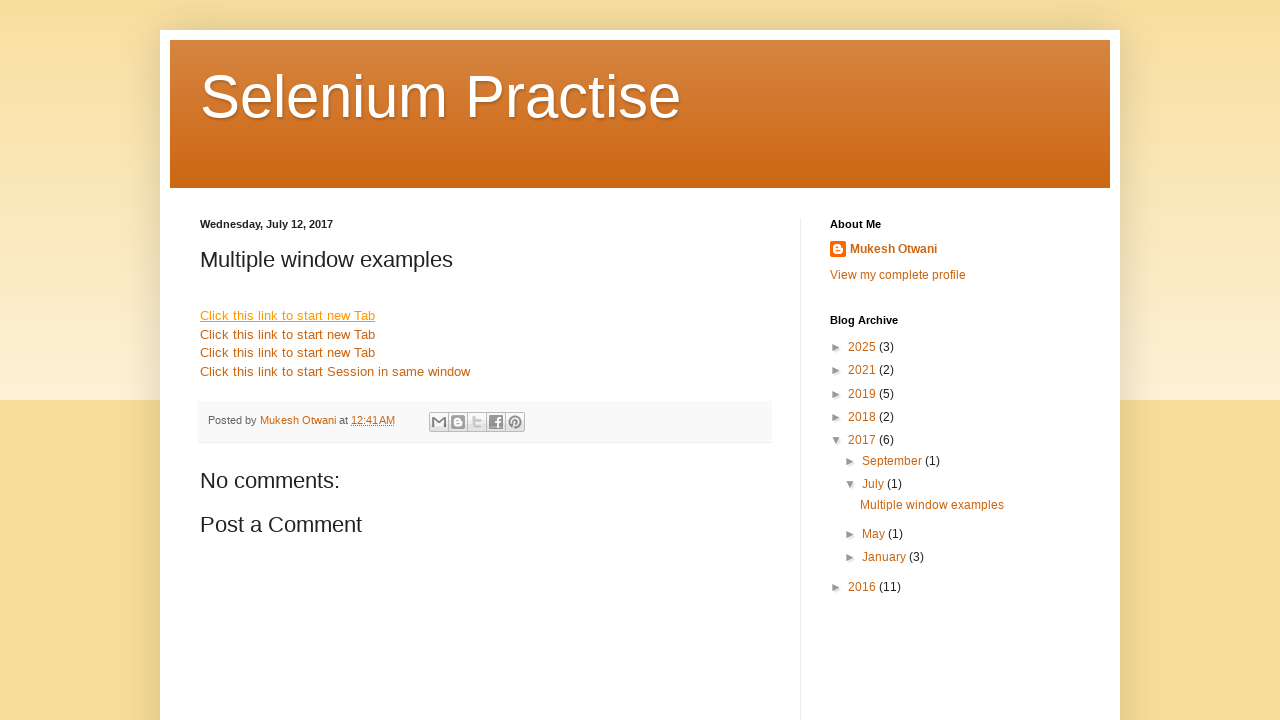

Returned focus to main page
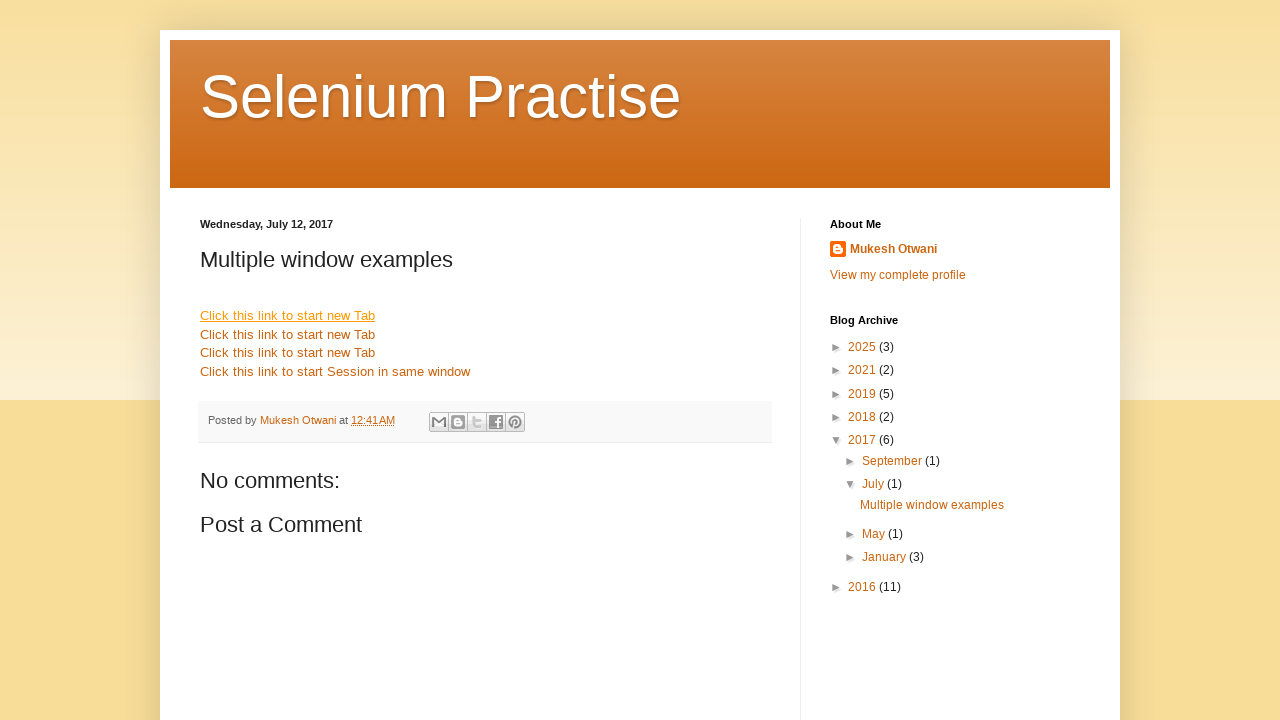

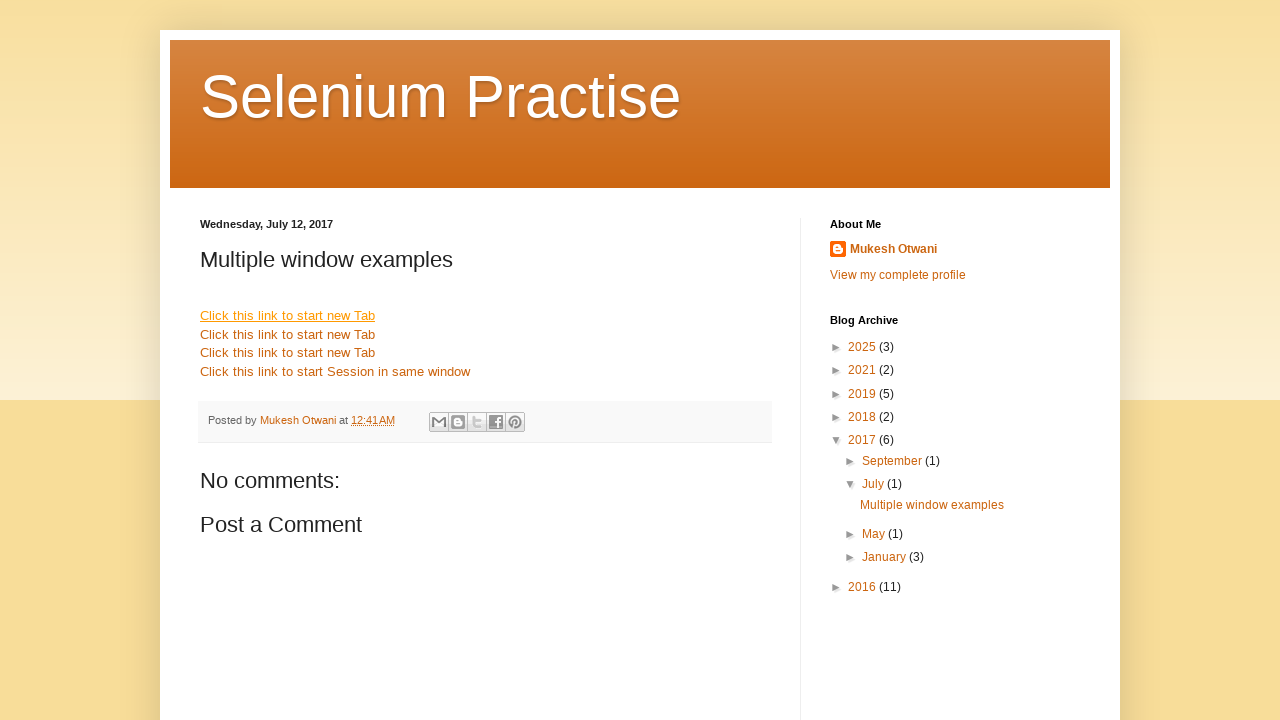